Navigates to Applitools demo page, waits for the login window to load, and clicks the Log In button to access the app page.

Starting URL: https://demo.applitools.com

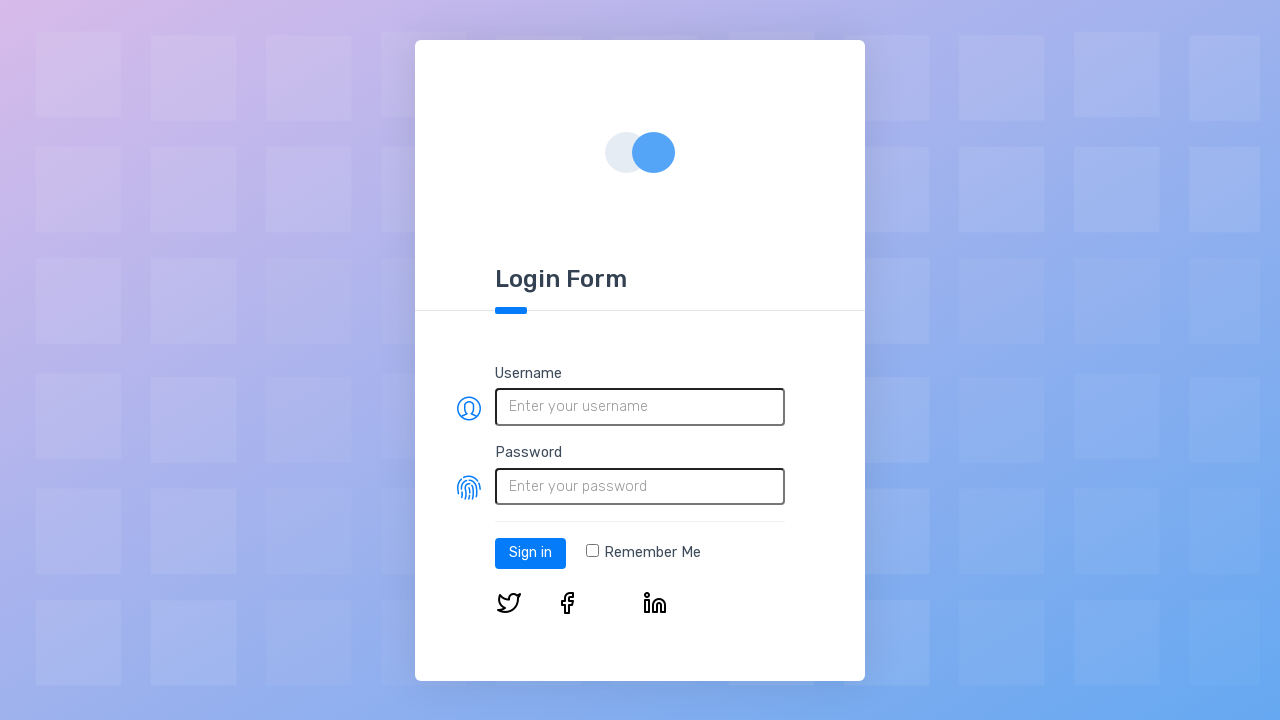

Waited for login page to fully load (networkidle)
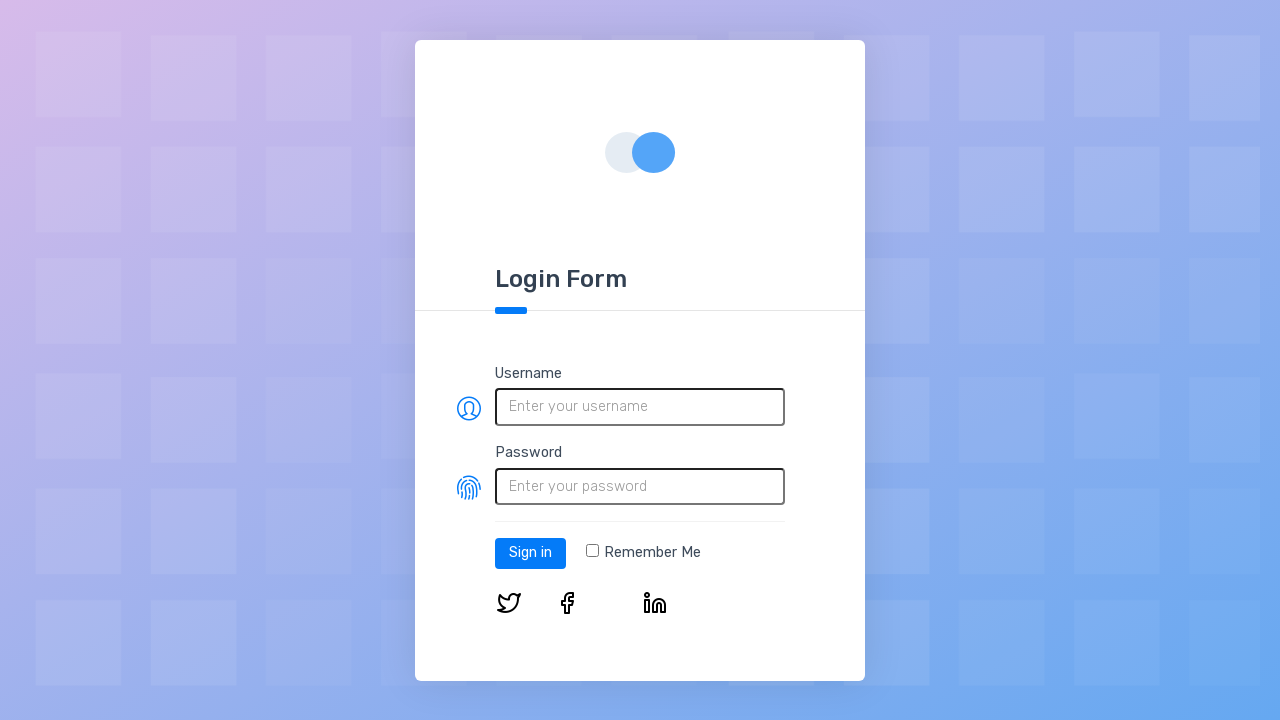

Clicked the Log In button at (530, 553) on #log-in
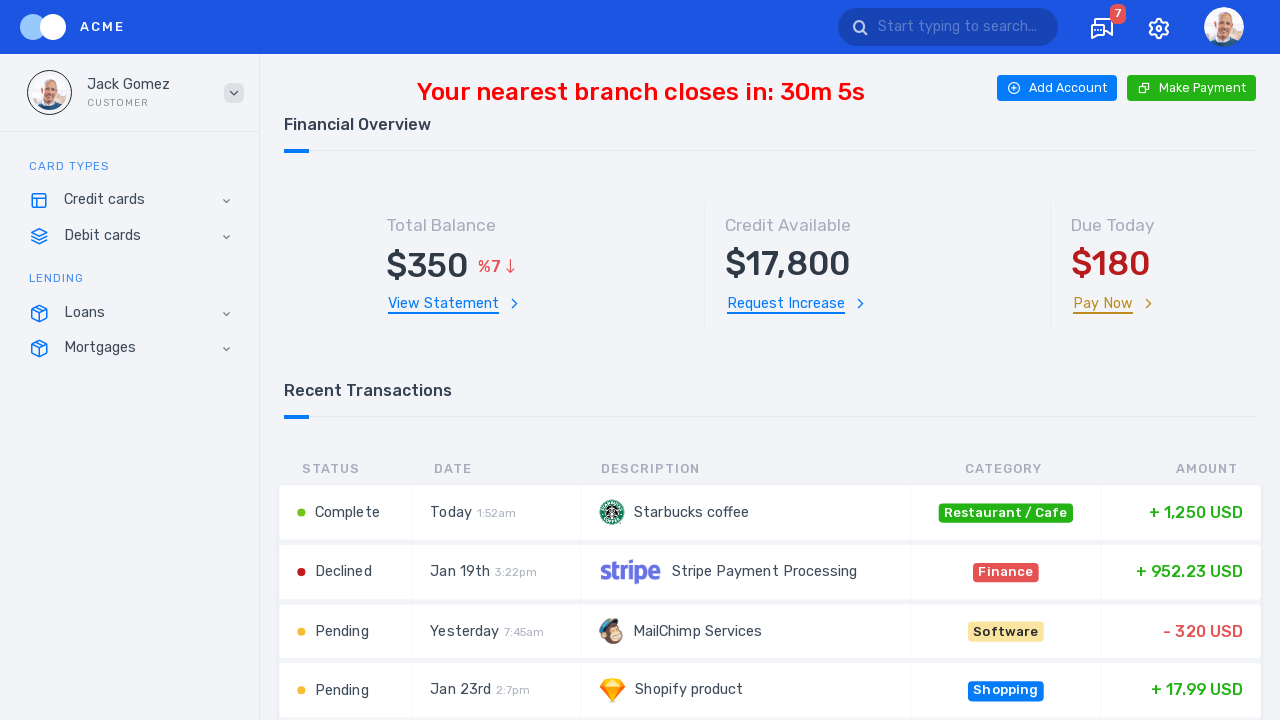

Waited for app page to load after login (networkidle)
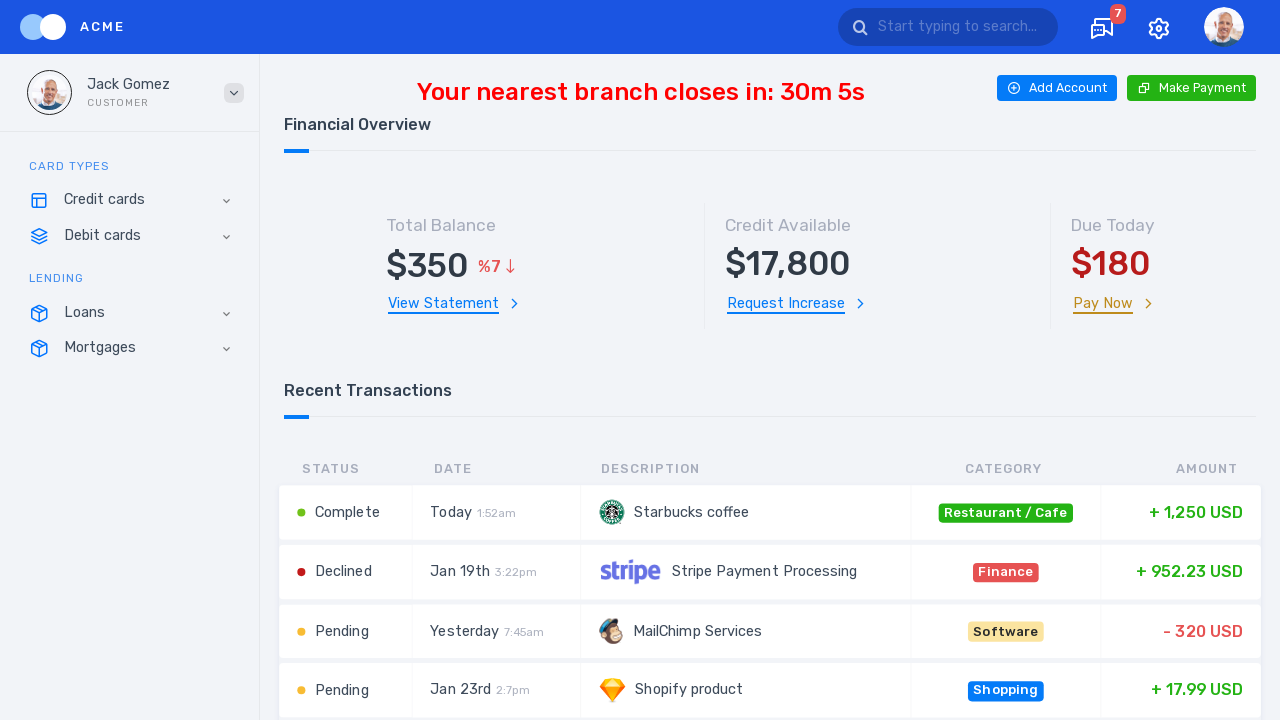

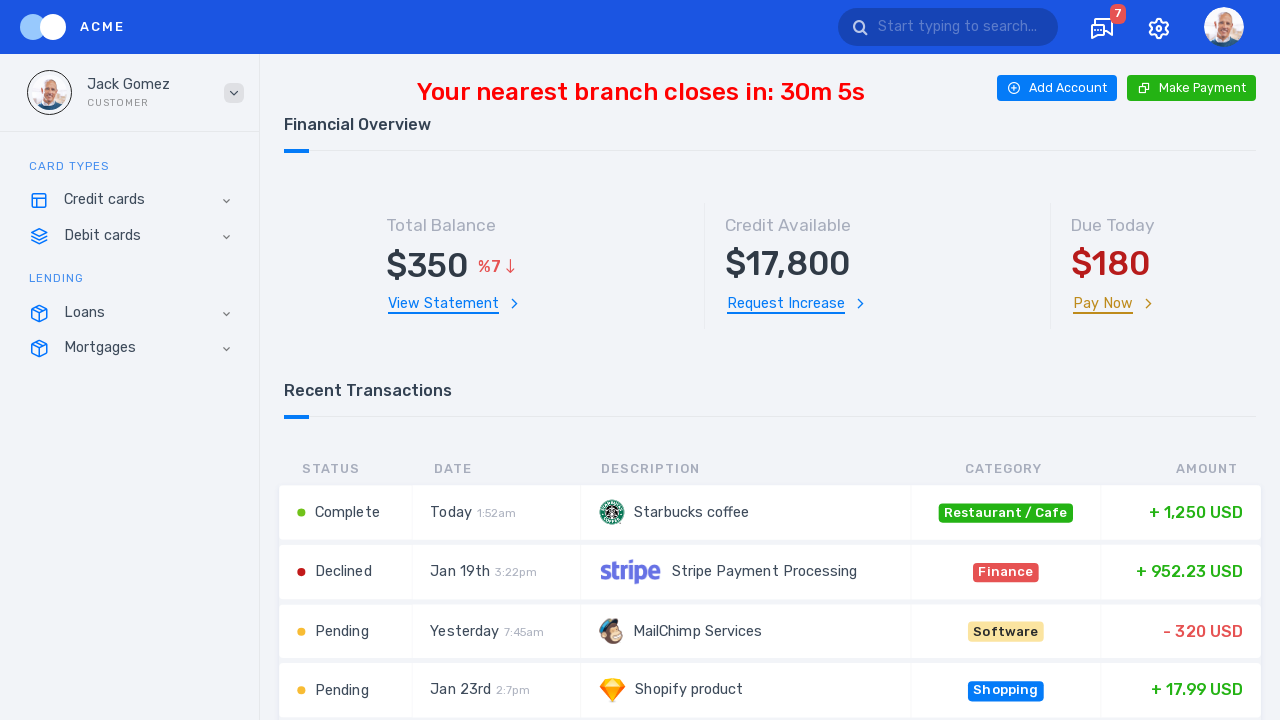